Tests clicking the 'Default' button and verifies that a confirmation message appears

Starting URL: https://test-with-me-app.vercel.app/learning/web-elements/elements/button

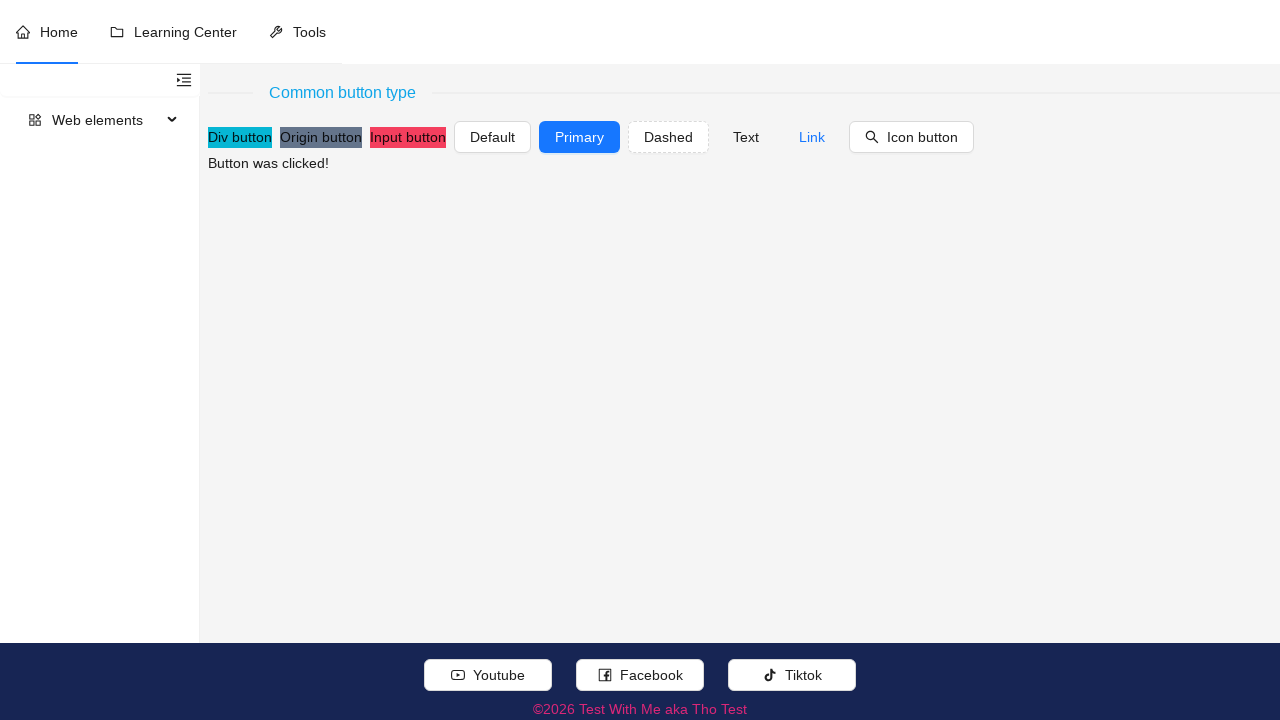

Navigated to button test page
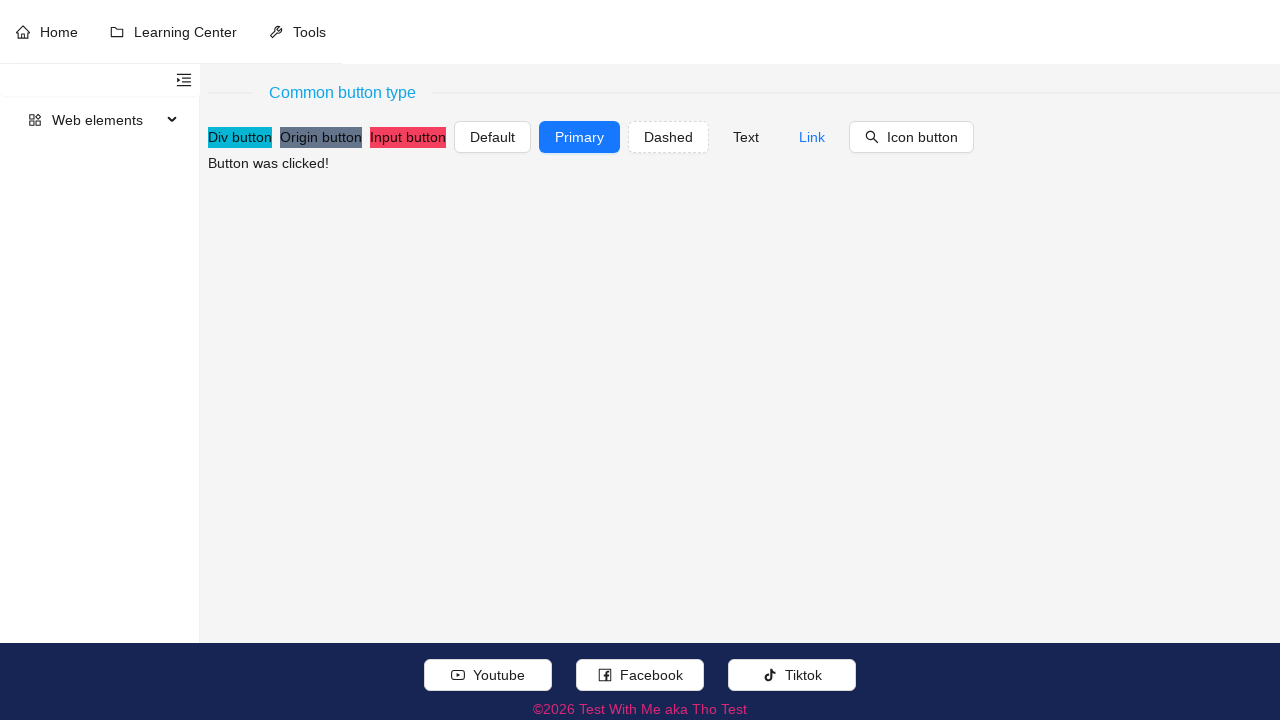

Clicked the 'Default' button at (492, 137) on xpath=//button[.//text()[normalize-space()='Default']]
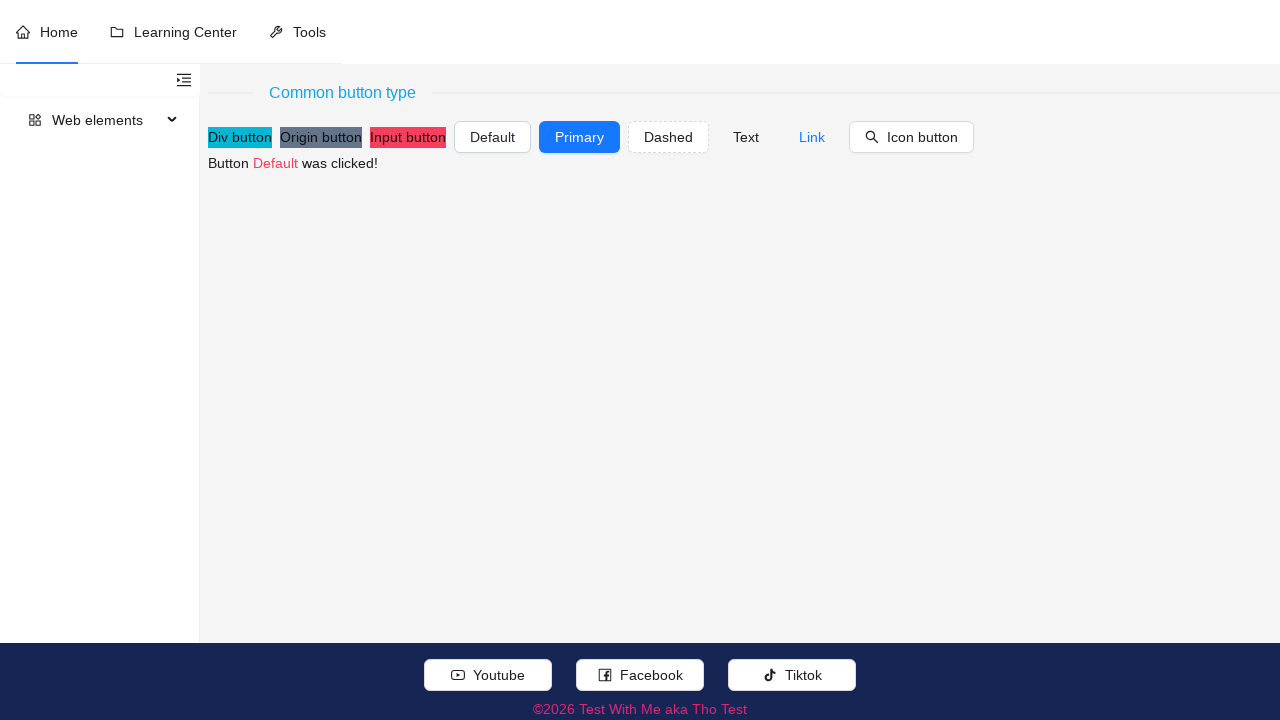

Confirmed that 'Button Default was clicked!' message appeared
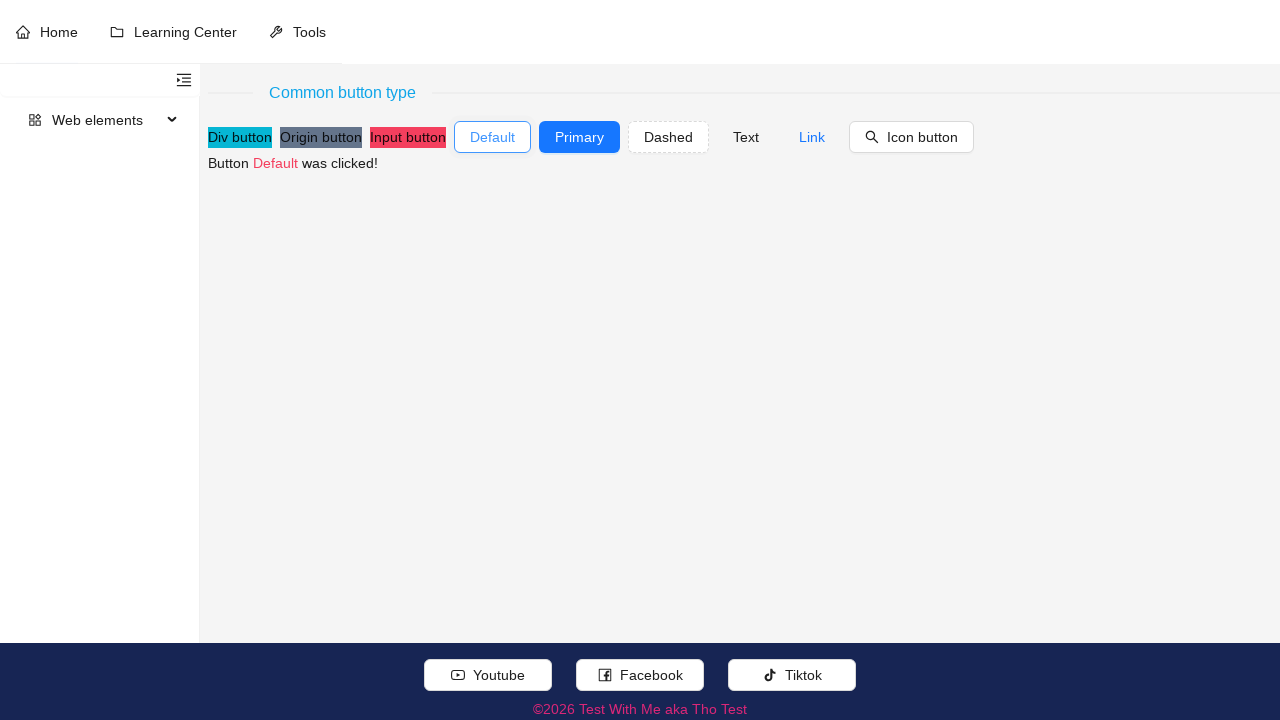

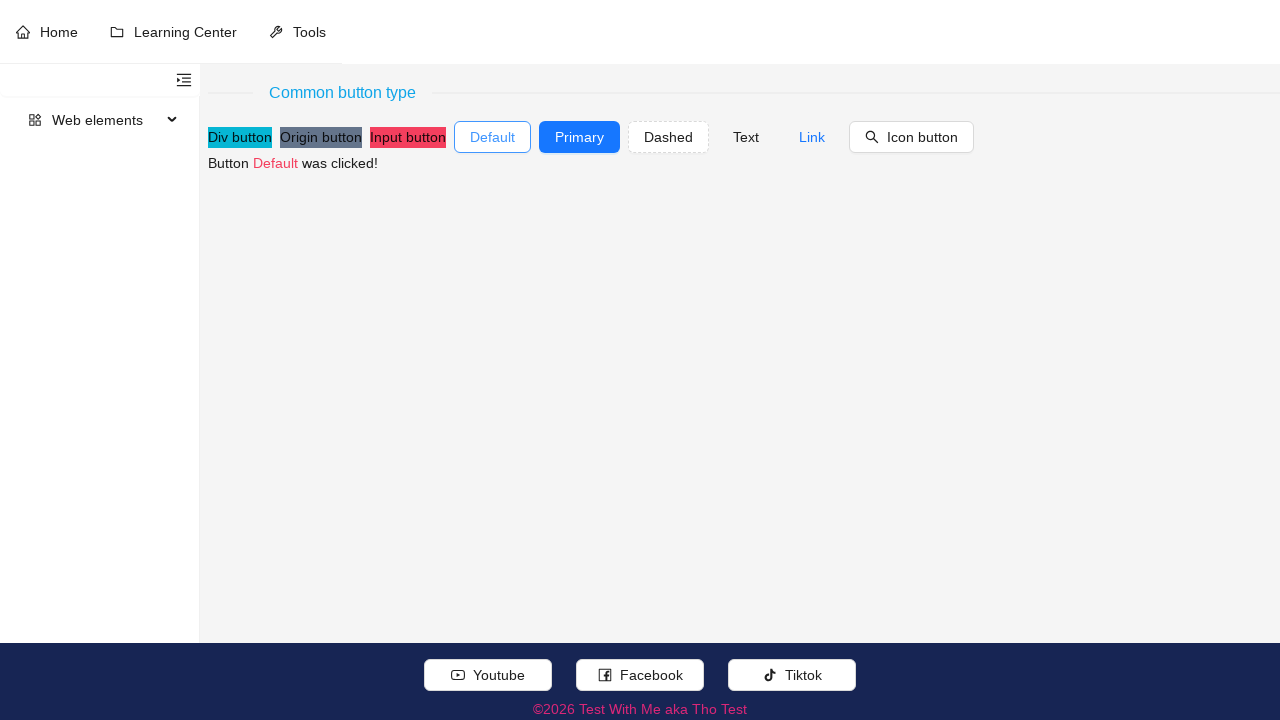